Tests mouse hover interactions by moving over multiple elements including a button and navigation links.

Starting URL: https://testautomationpractice.blogspot.com/

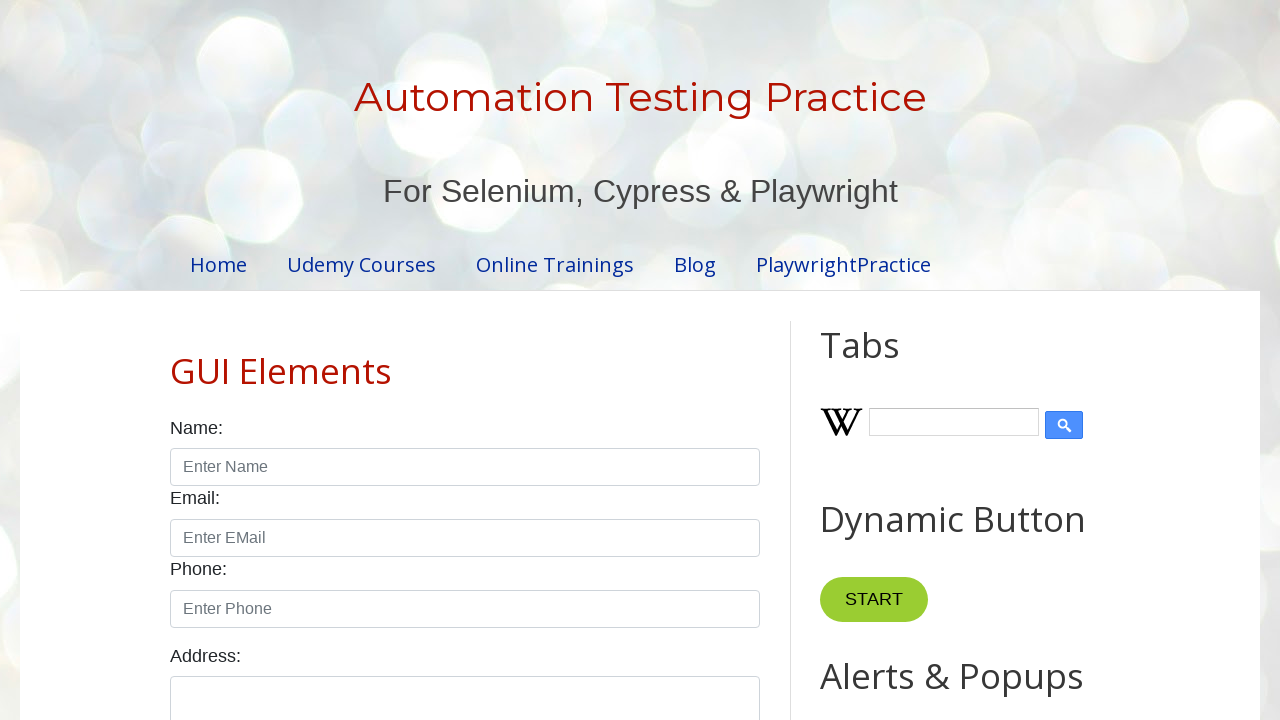

Hovered over 'Point Me' button at (868, 360) on button:text('Point Me')
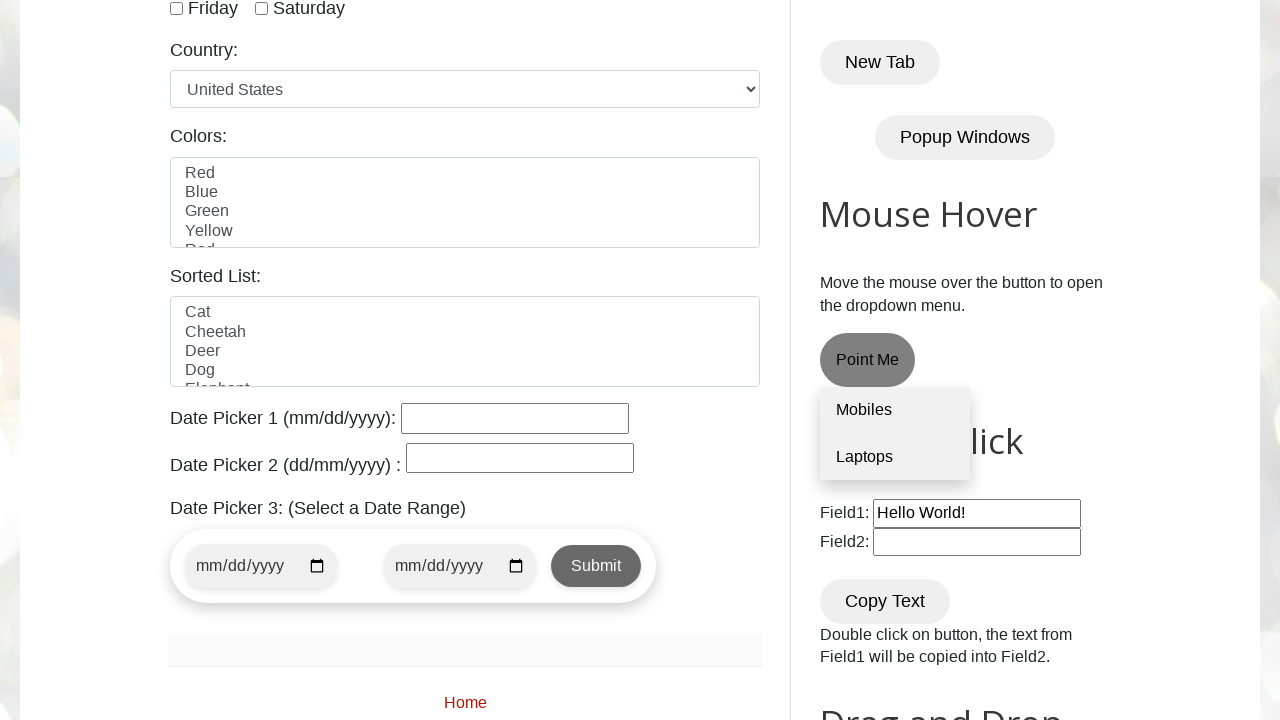

Waited 1000ms after hovering over Point Me button
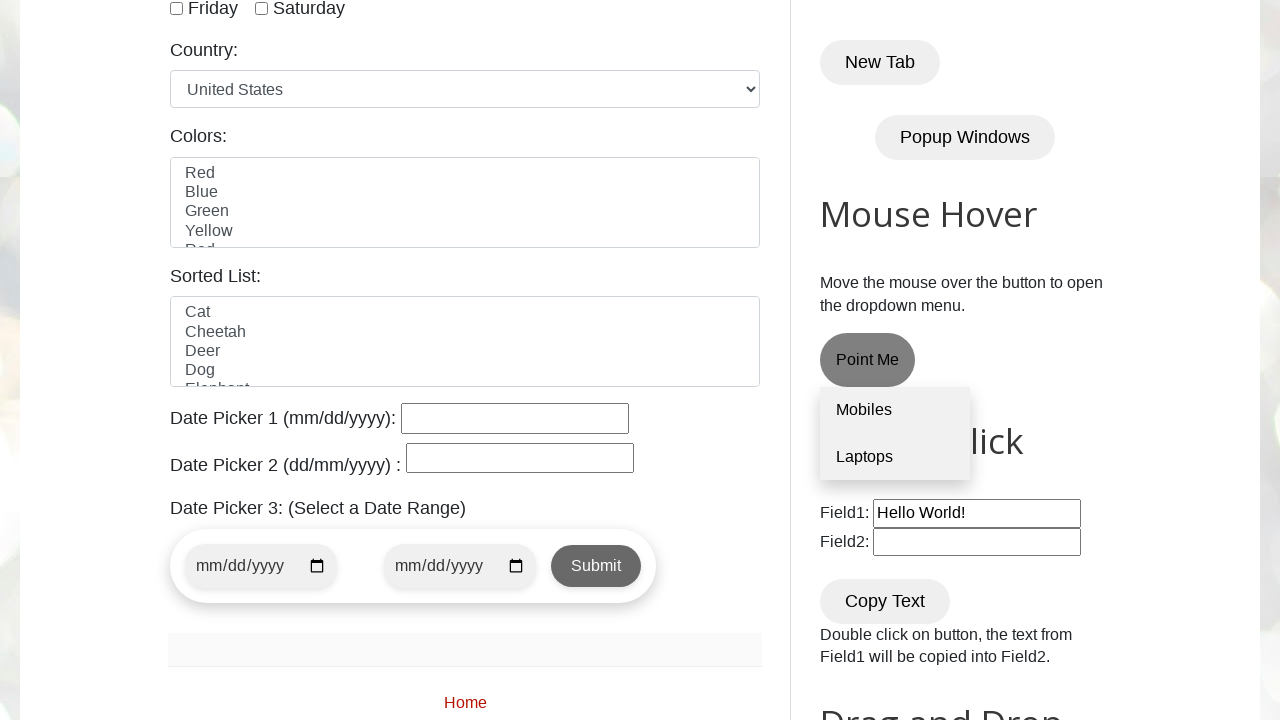

Hovered over 'Mobiles' navigation link at (895, 411) on a:text('Mobiles')
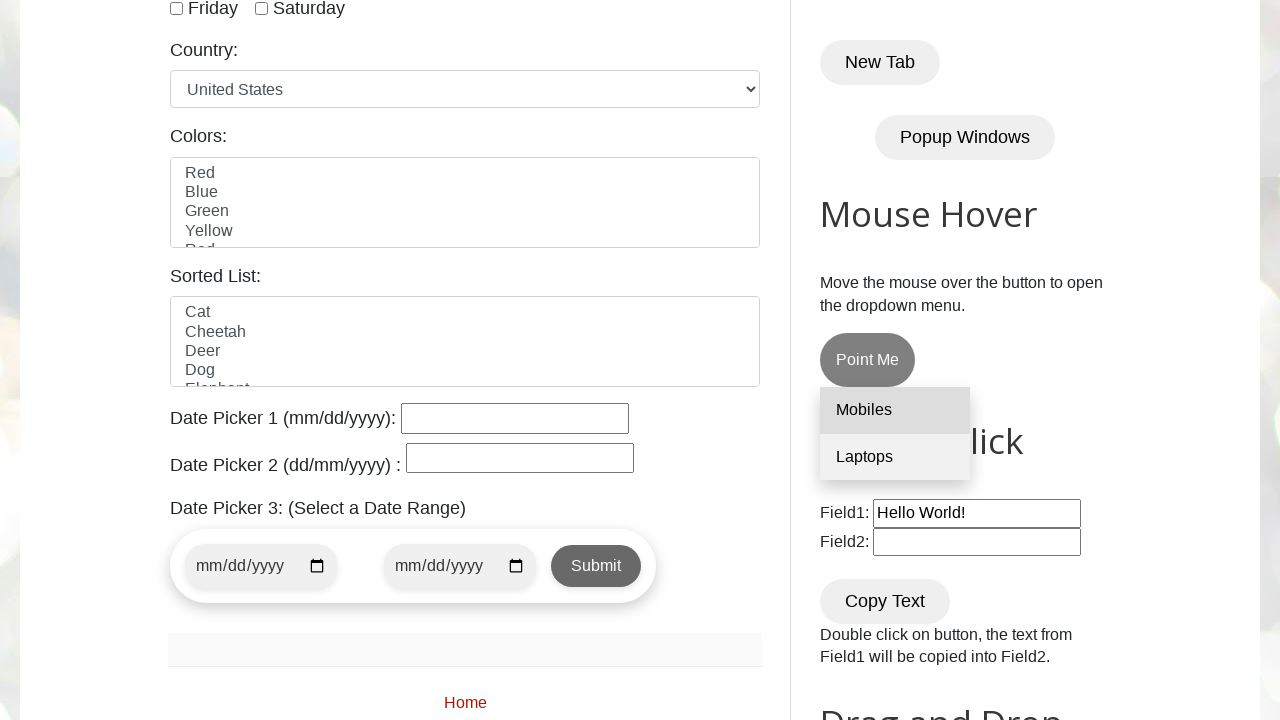

Waited 1000ms after hovering over Mobiles link
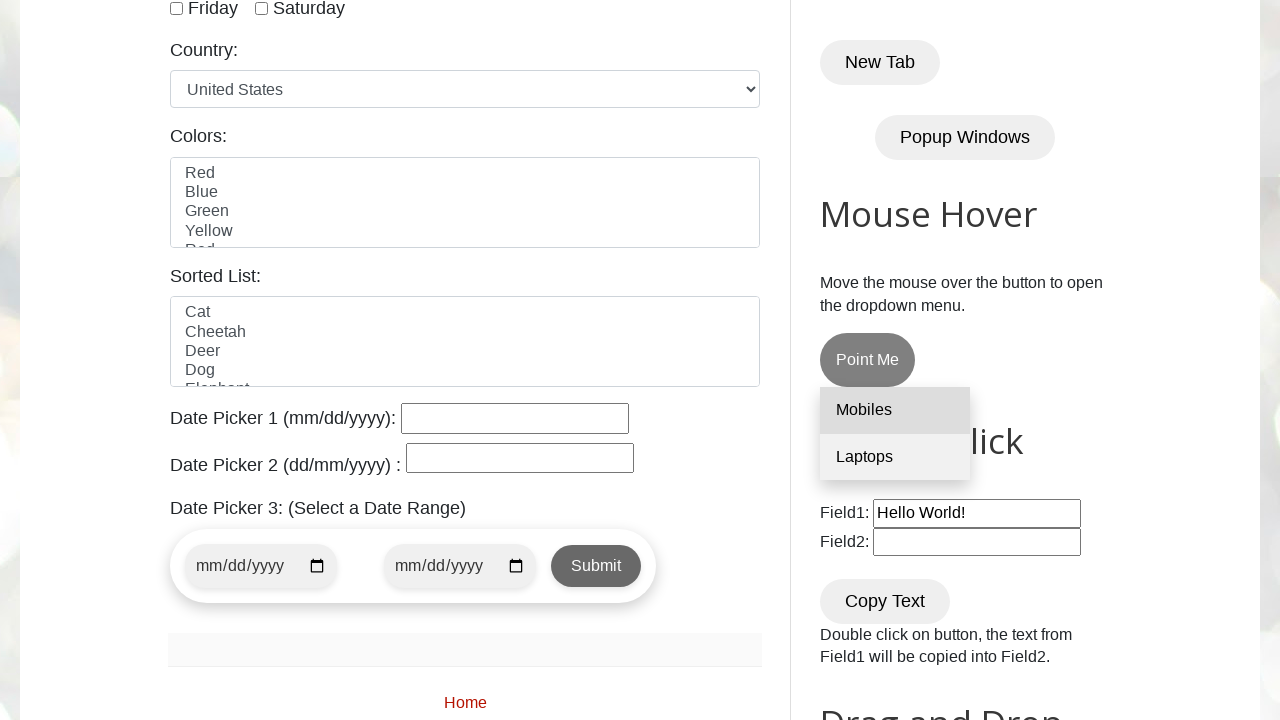

Hovered over 'Laptops' navigation link at (895, 457) on a:text('Laptops')
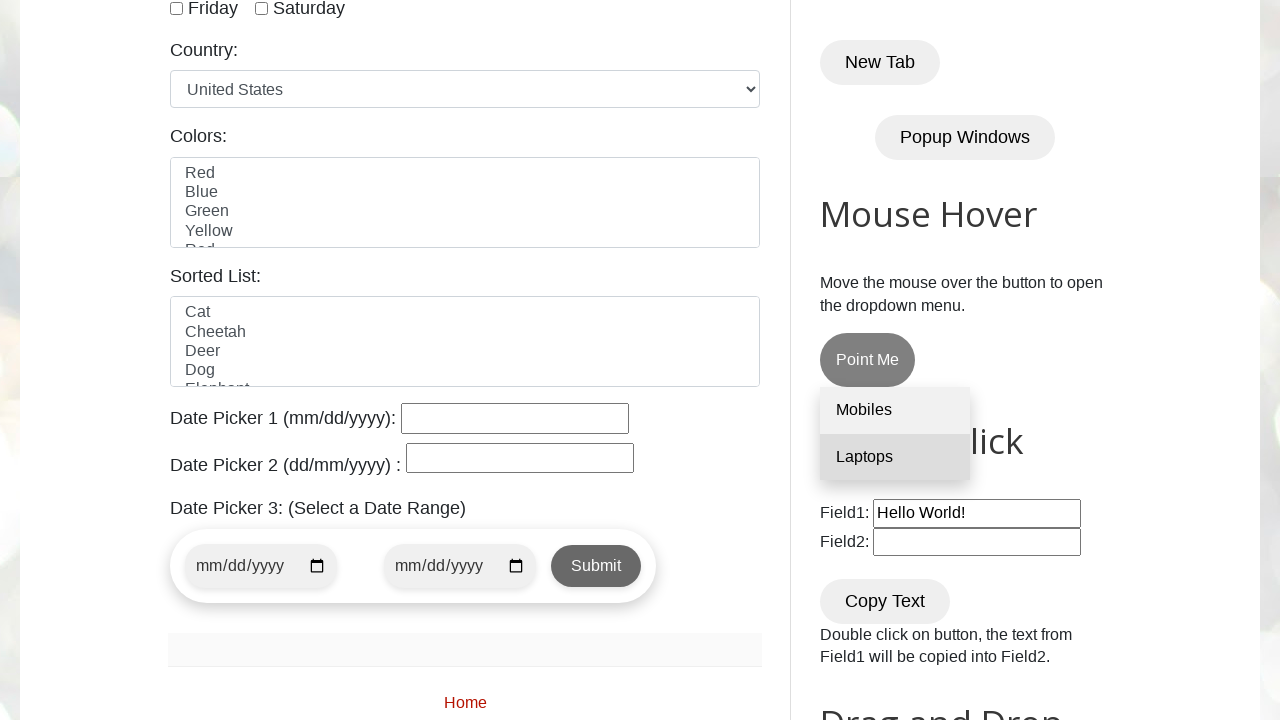

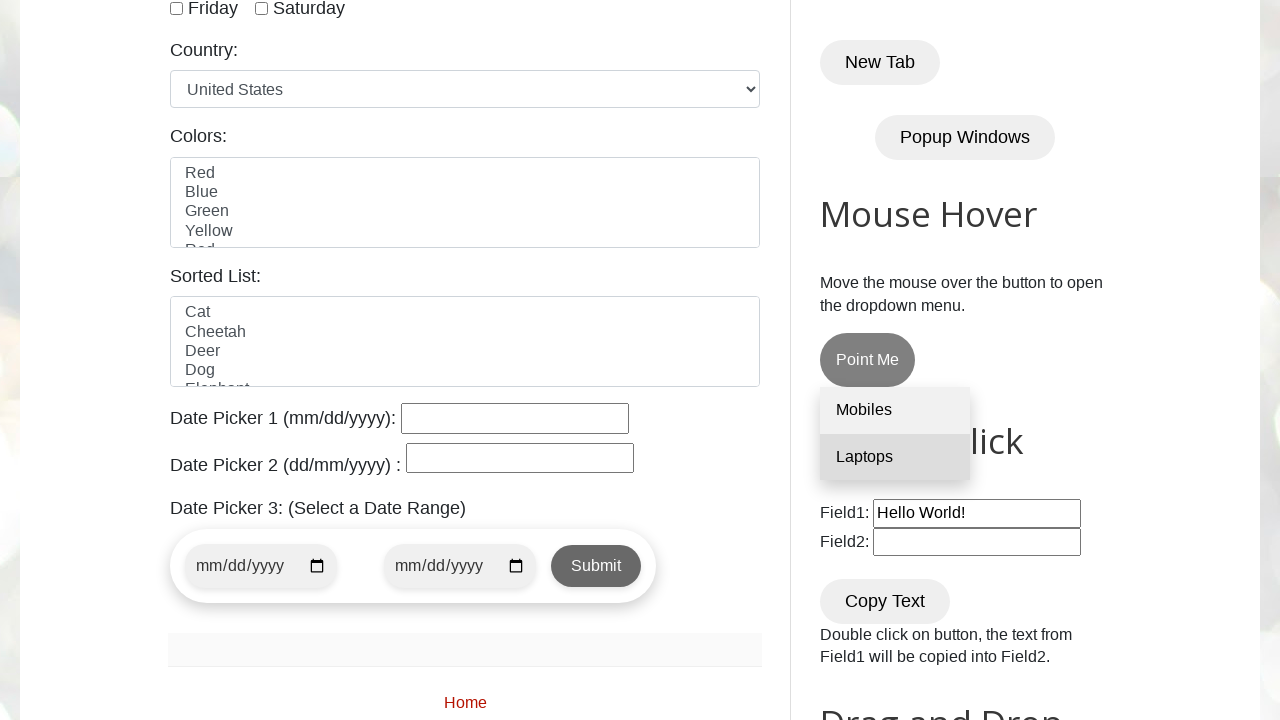